Hovers over the Technologies menu item in the navigation

Starting URL: https://www.tranktechnologies.com/

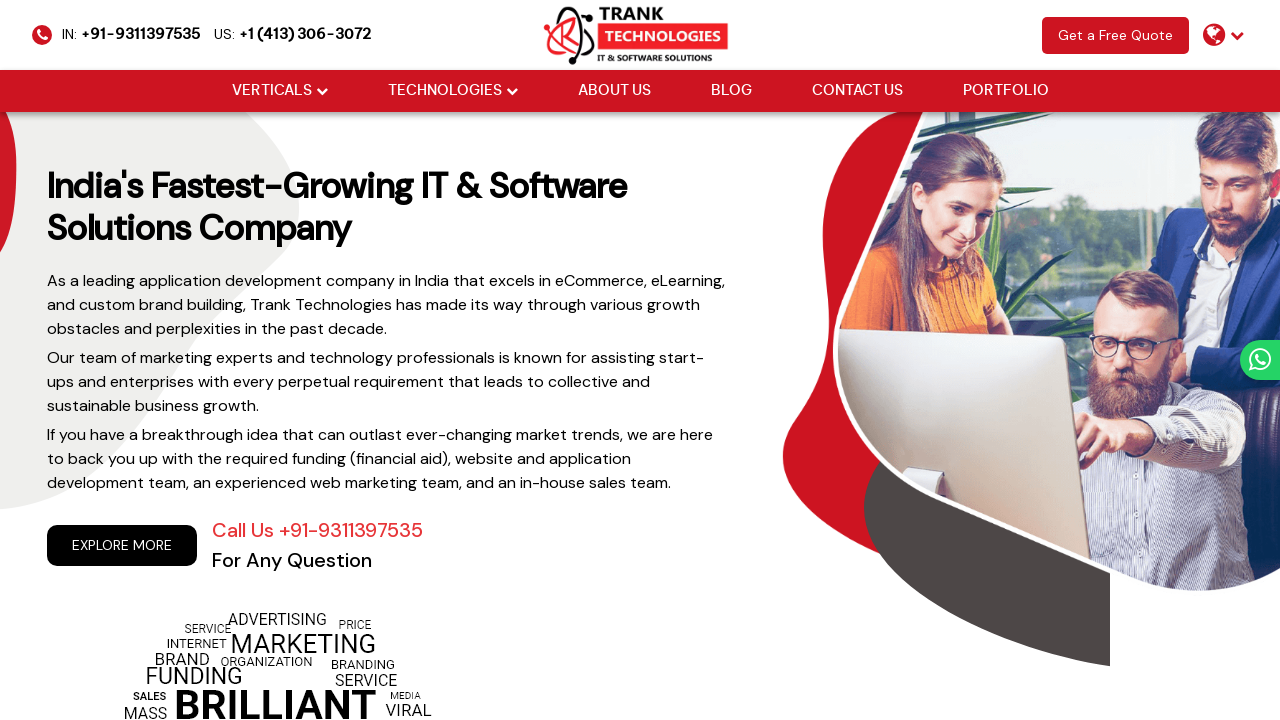

Navigated to https://www.tranktechnologies.com/
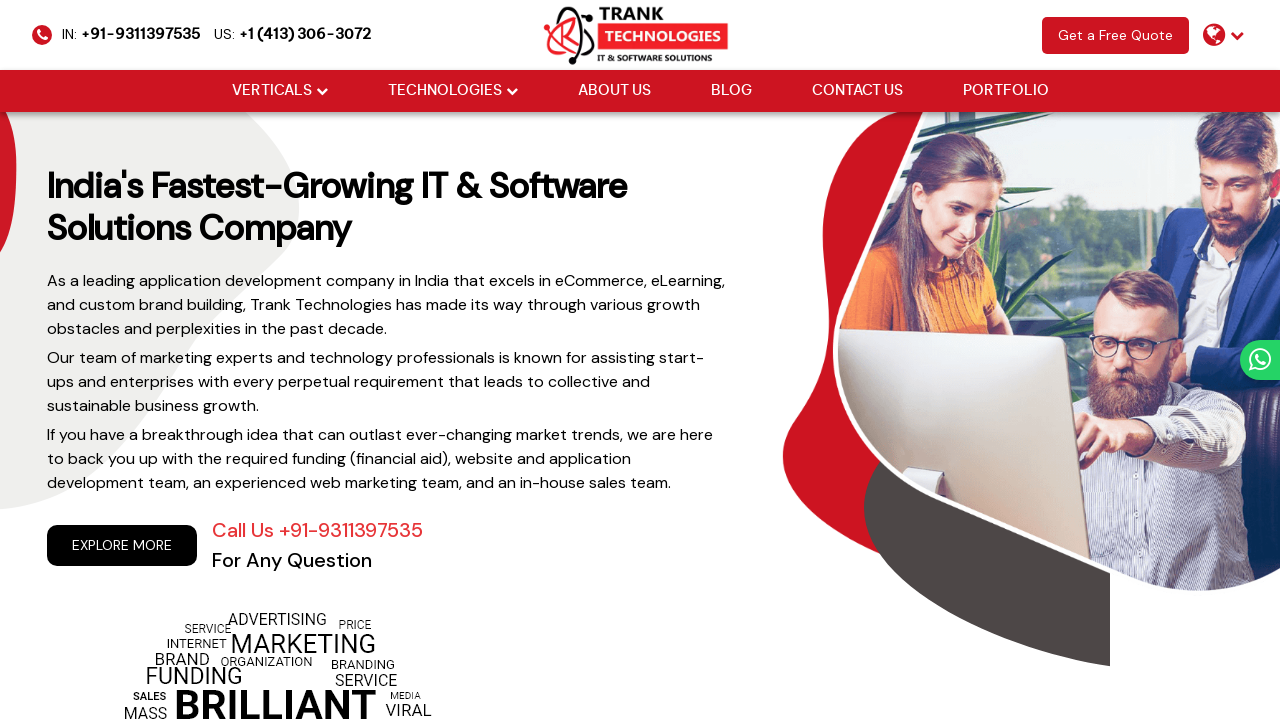

Hovered over the Technologies menu item in the navigation at (444, 91) on xpath=//li[@class='drop_down']//a[@href='#'][normalize-space()='Technologies']
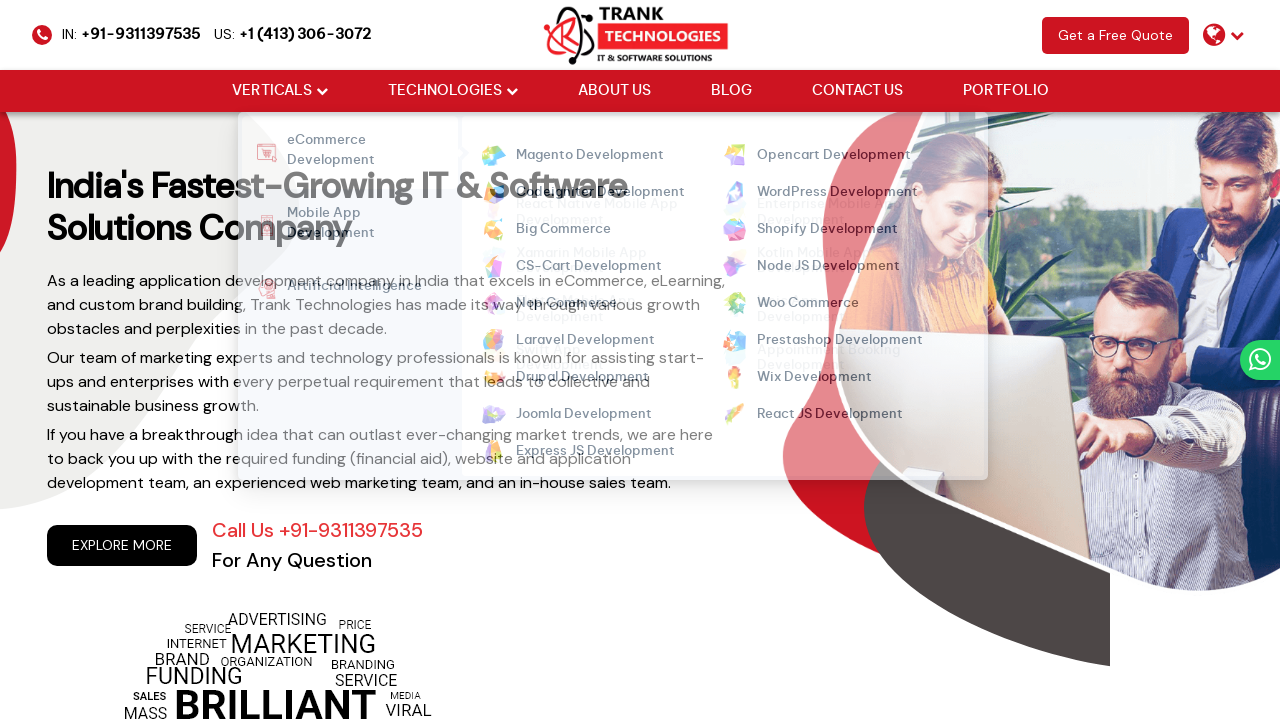

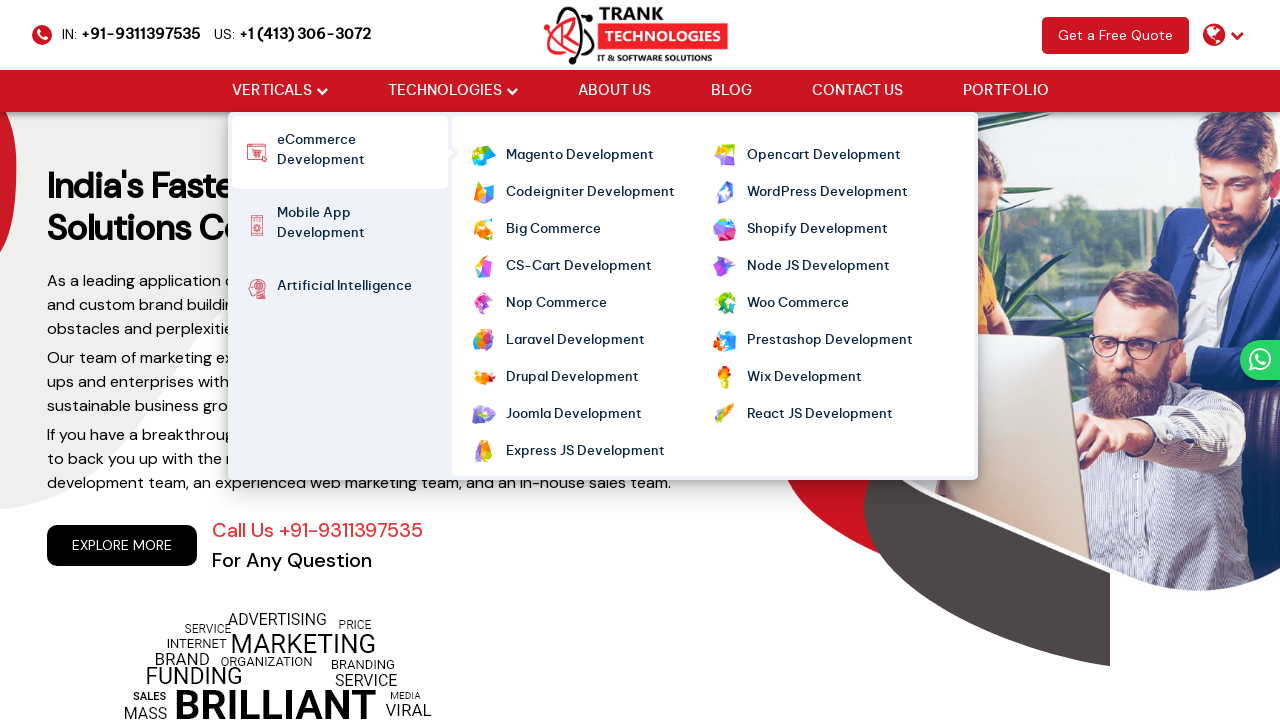